Tests that clicking the Vue.js framework logo navigates to the Vue.js setup page and verifies the page heading

Starting URL: https://webdriver.io/

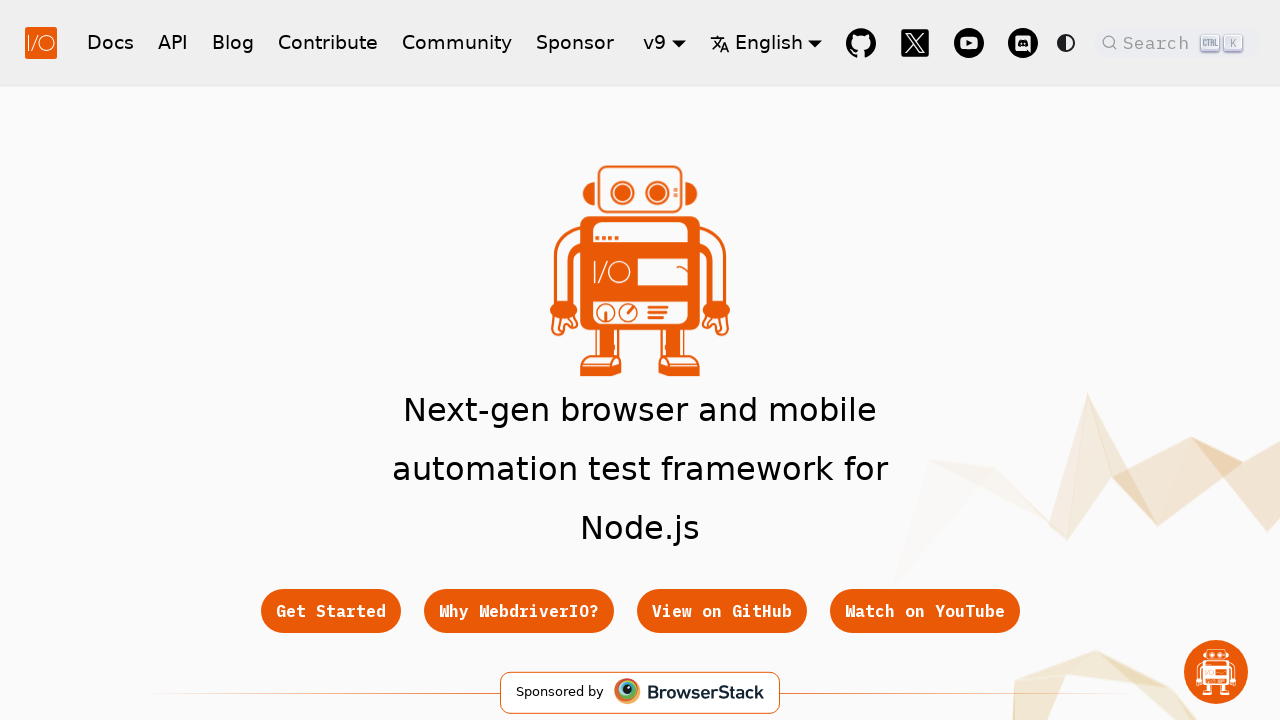

Clicked Vue.js framework logo at (771, 360) on xpath=//*[@src="/img/icons/vue.png"]
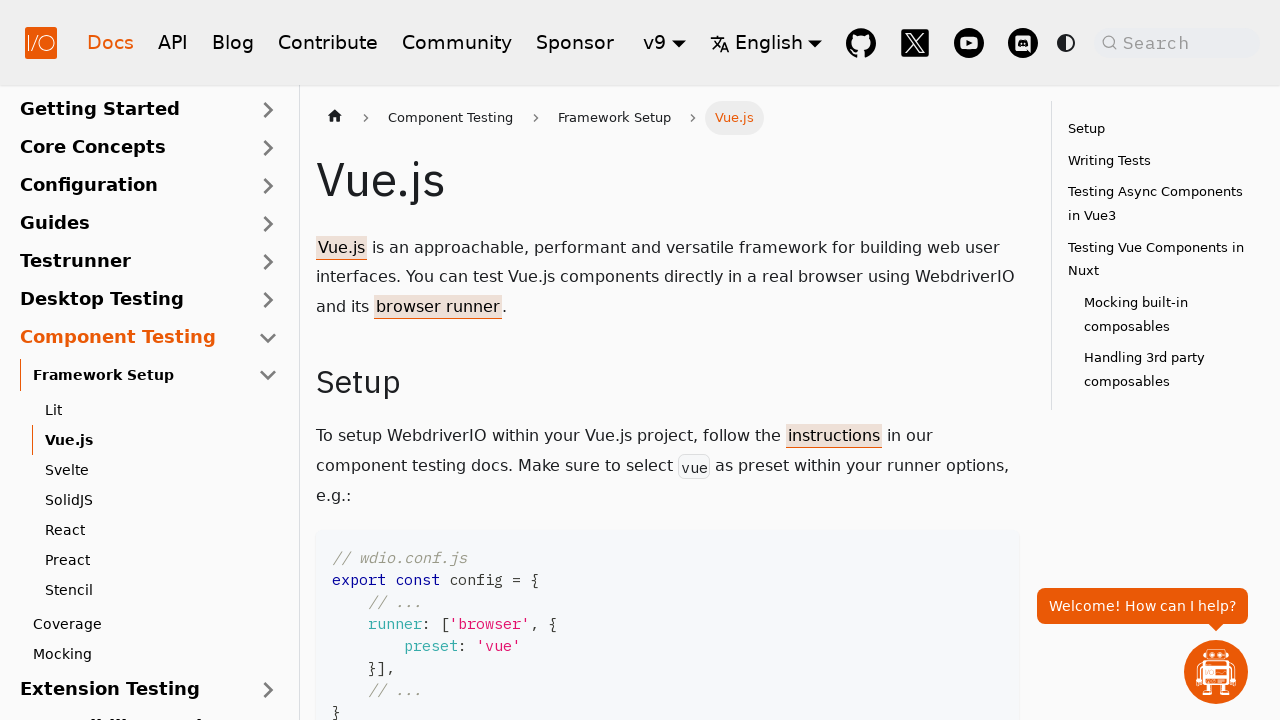

Page heading loaded after Vue.js logo click
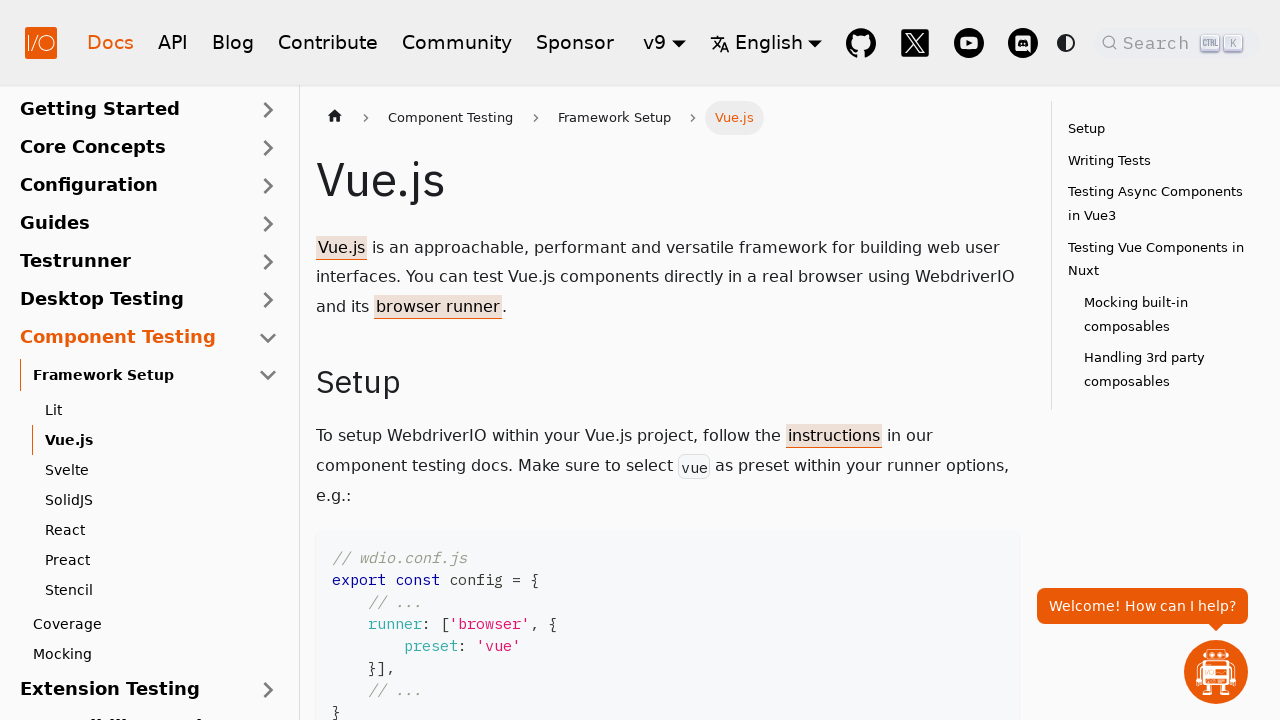

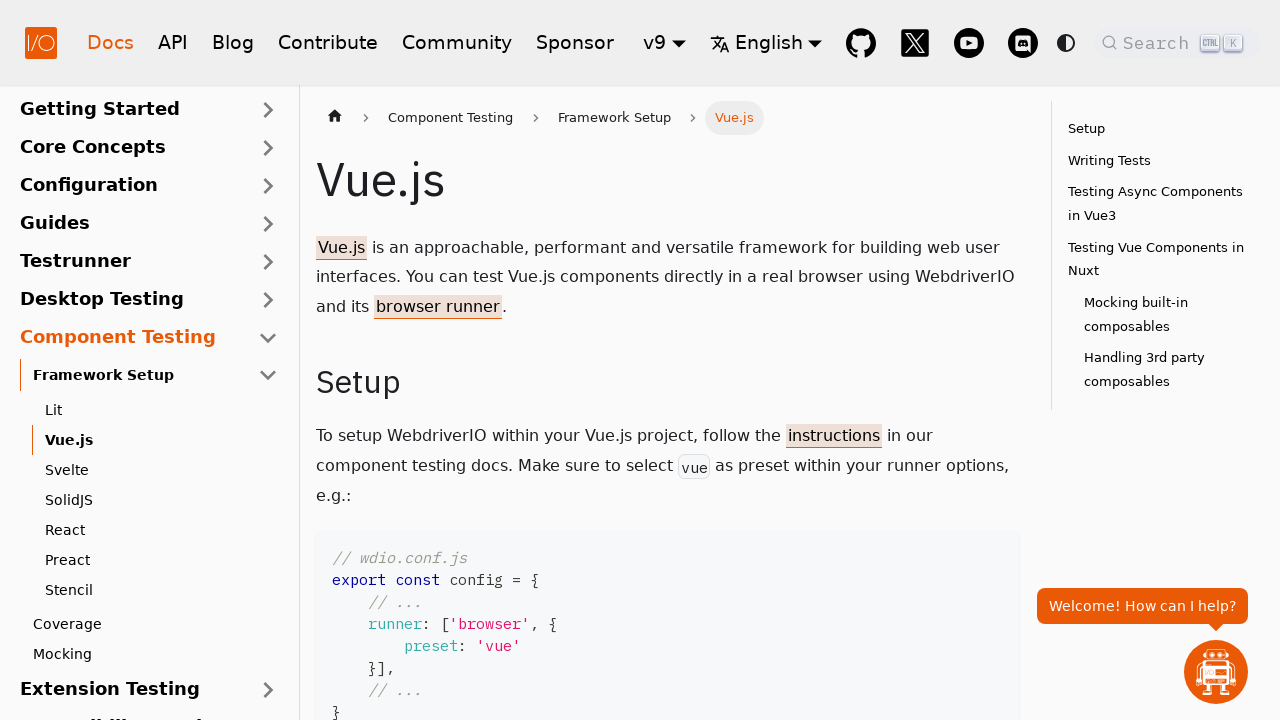